Tests the first checkbox by verifying it's initially unchecked, clicking it, and verifying it becomes checked

Starting URL: https://the-internet.herokuapp.com/checkboxes

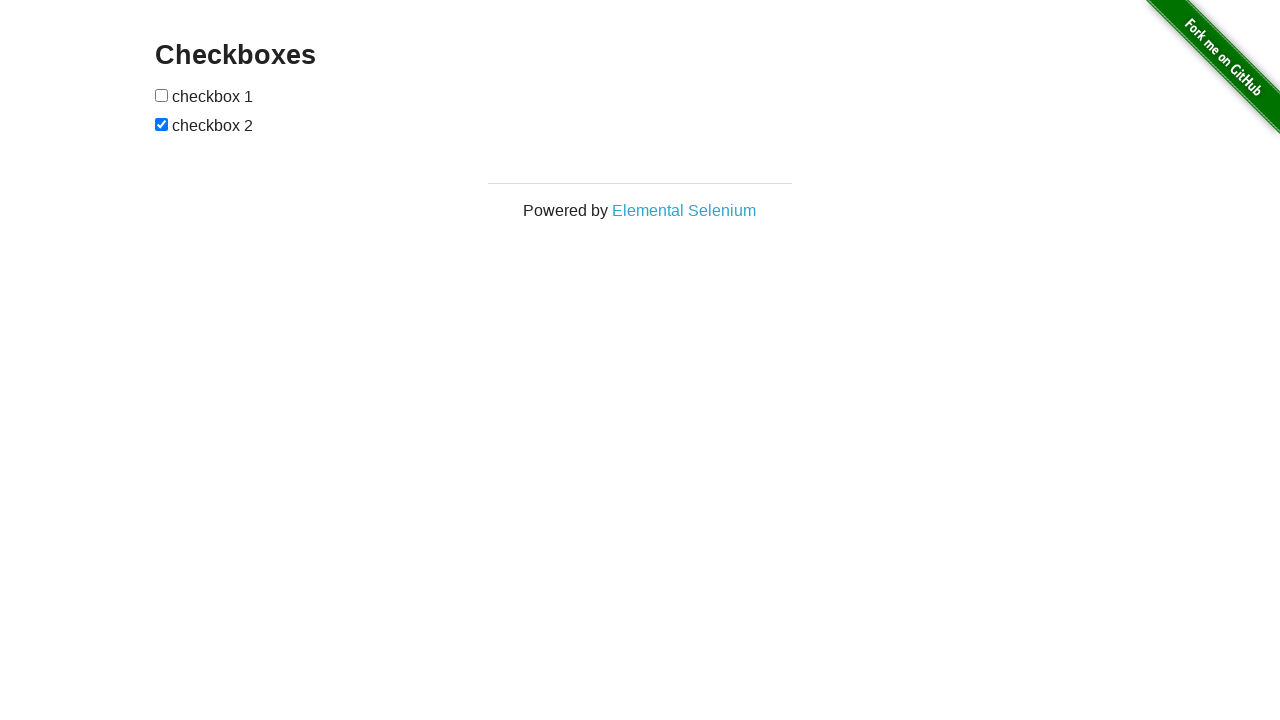

Waited for checkboxes to be visible on the page
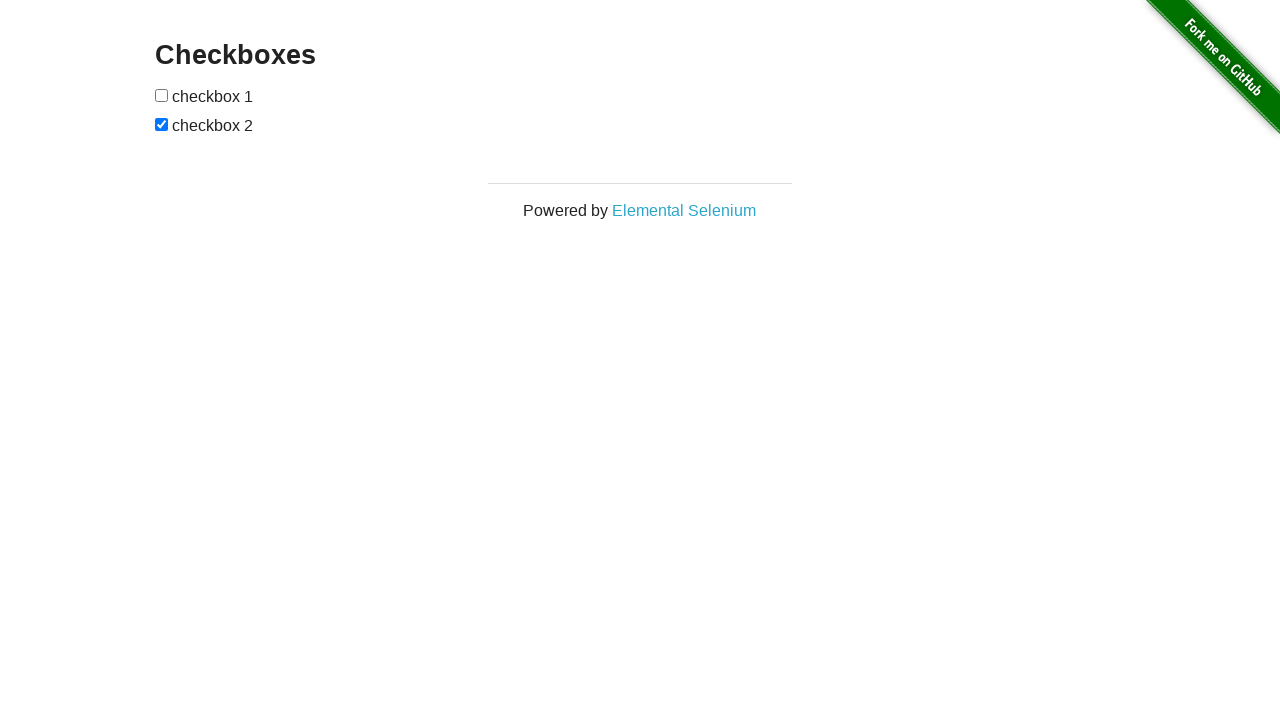

Located the first checkbox element
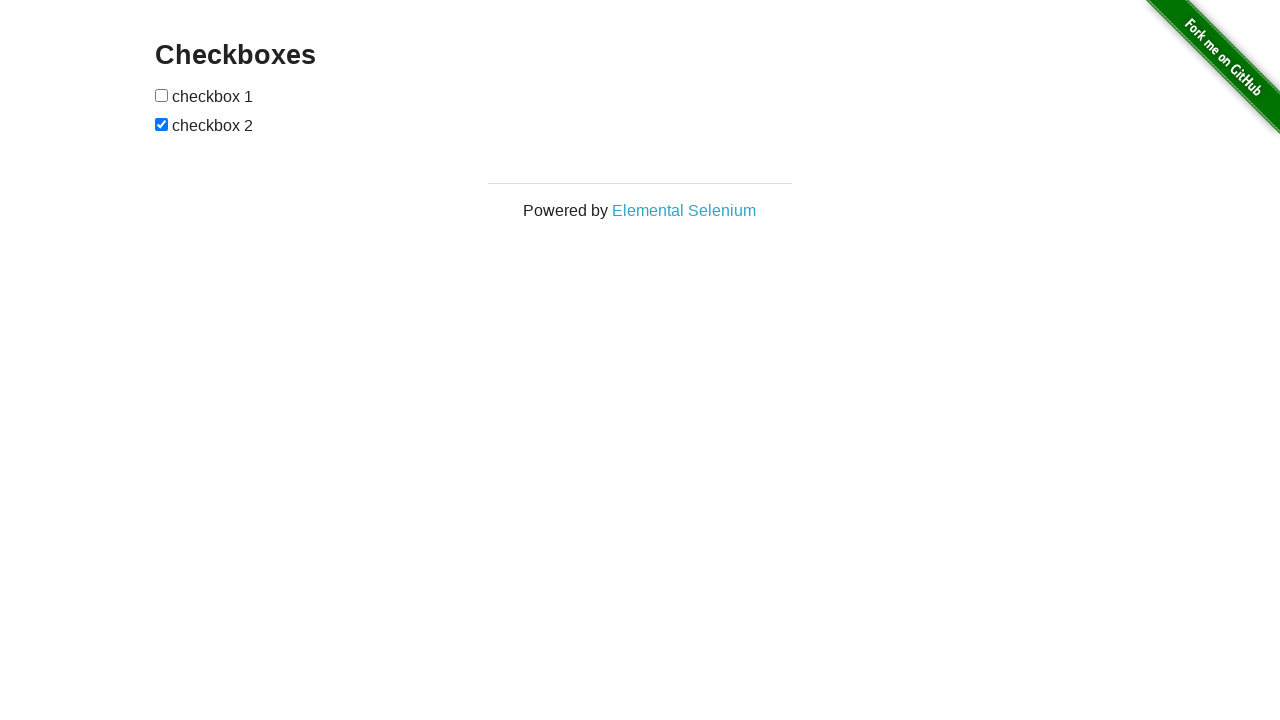

Verified that the first checkbox is initially unchecked
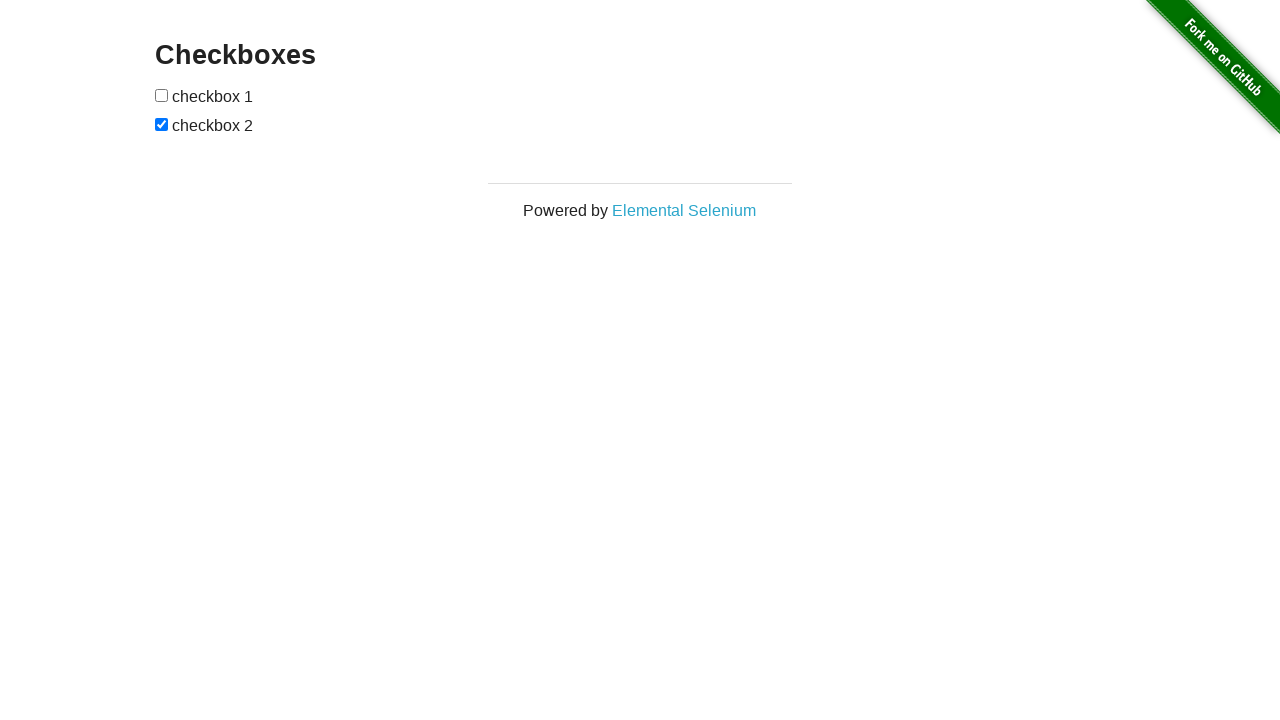

Clicked the first checkbox at (162, 95) on input[type='checkbox'] >> nth=0
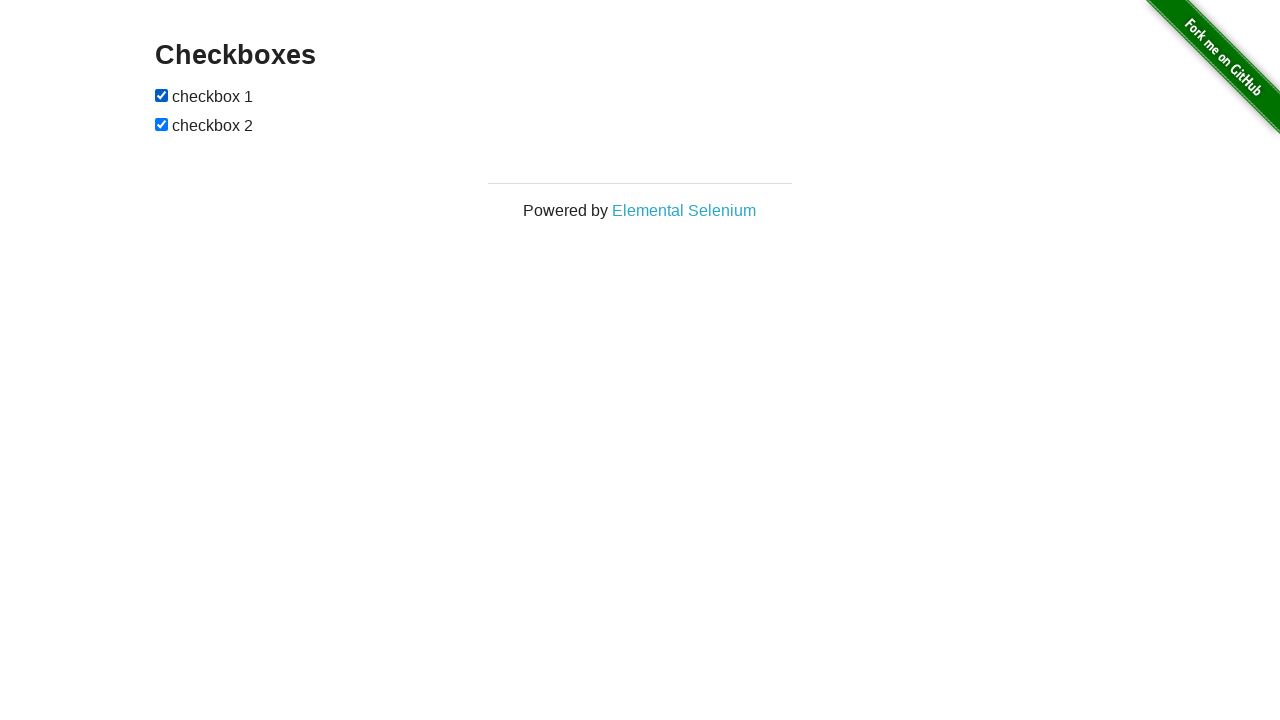

Verified that the first checkbox is now checked after clicking
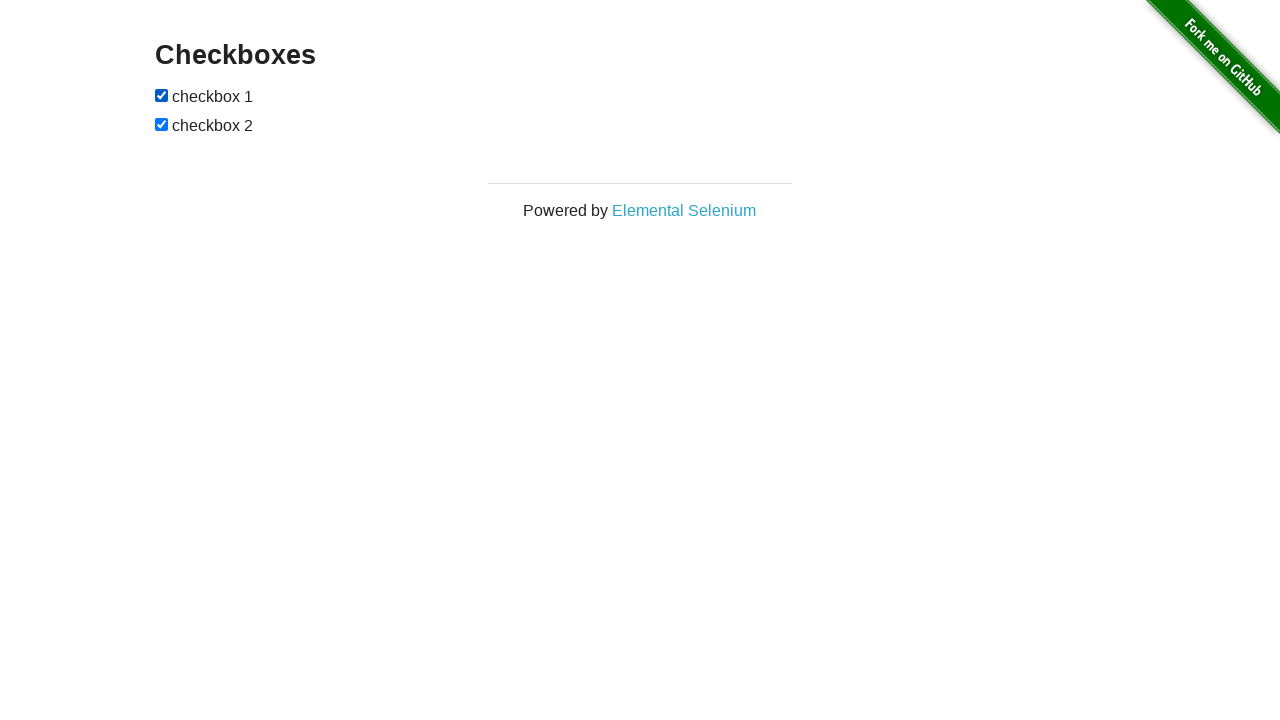

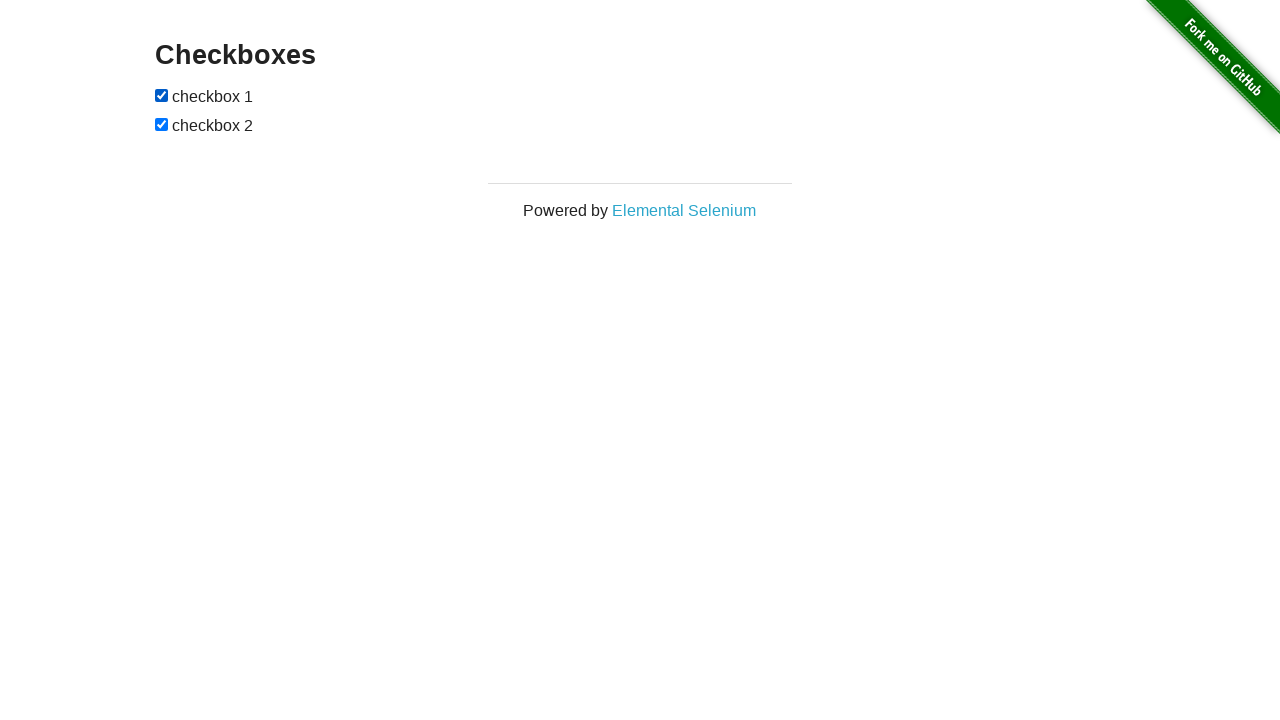